Tests window popup handling by opening new tabs/windows, switching between them, and performing actions in each window

Starting URL: https://skpatro.github.io/demo/links/

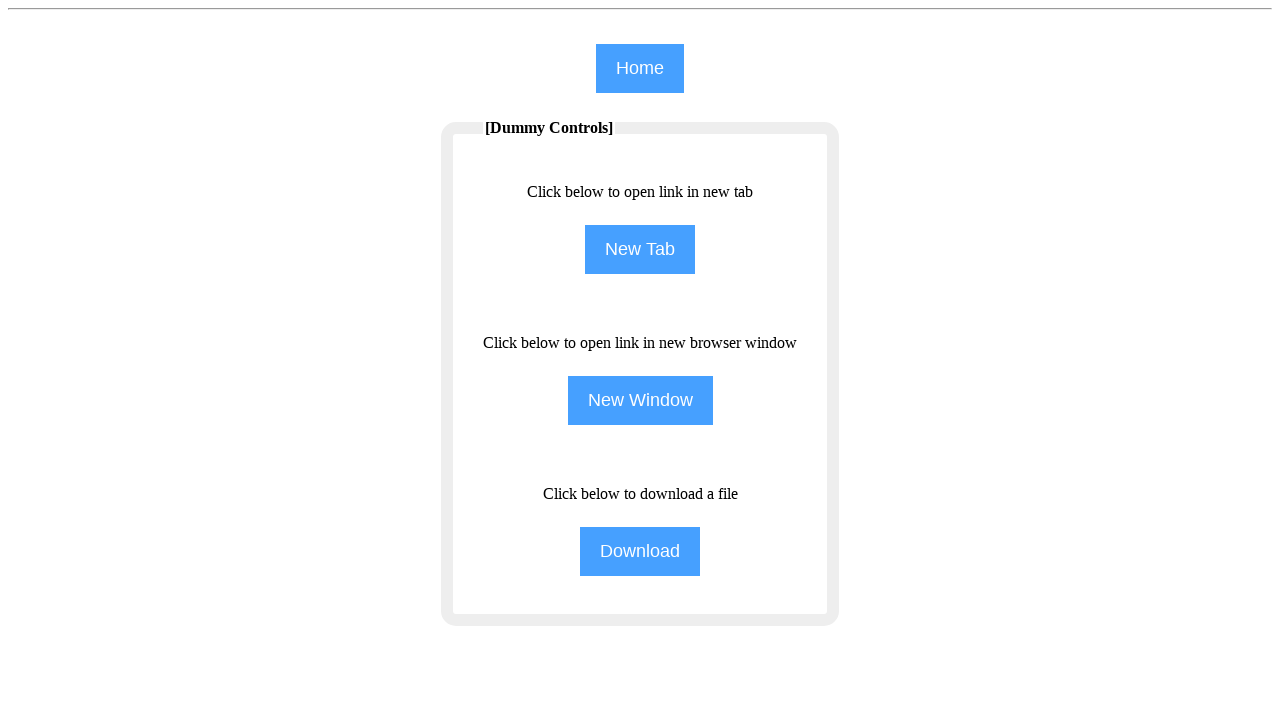

Clicked 'New Tab' button to open first child window at (640, 250) on (//input[@class='btn'])[2]
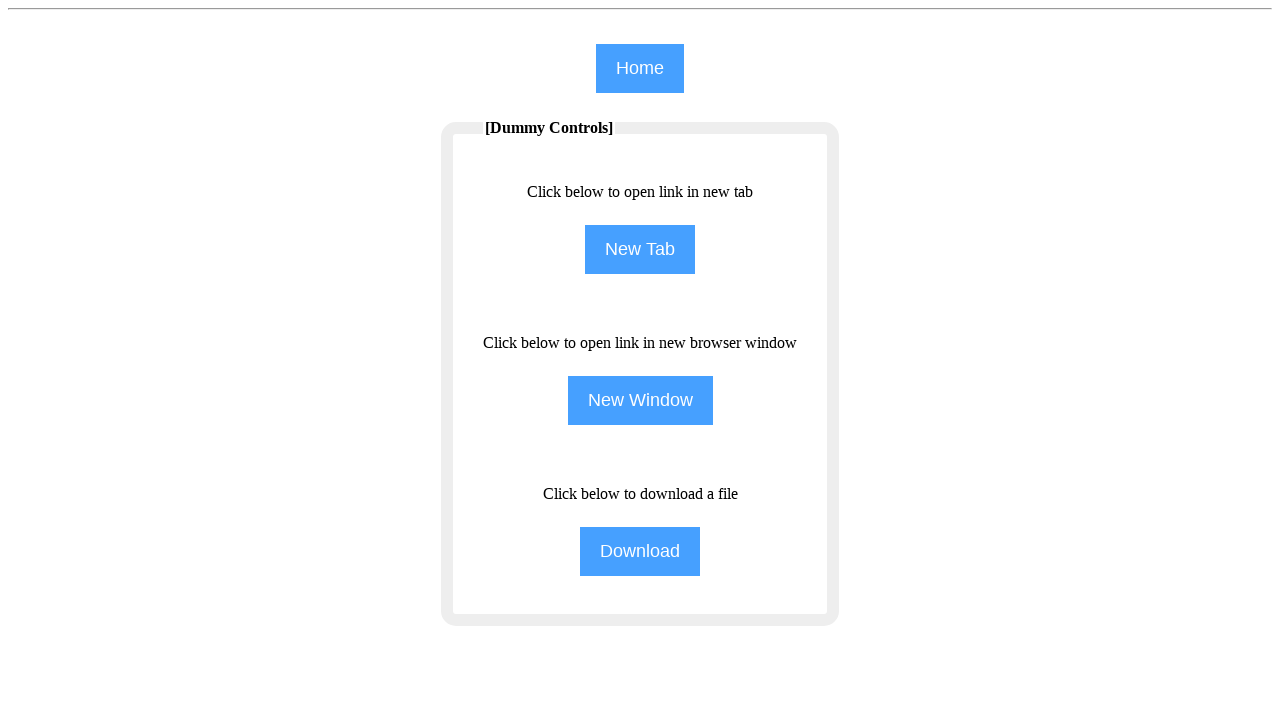

New tab/window opened and captured
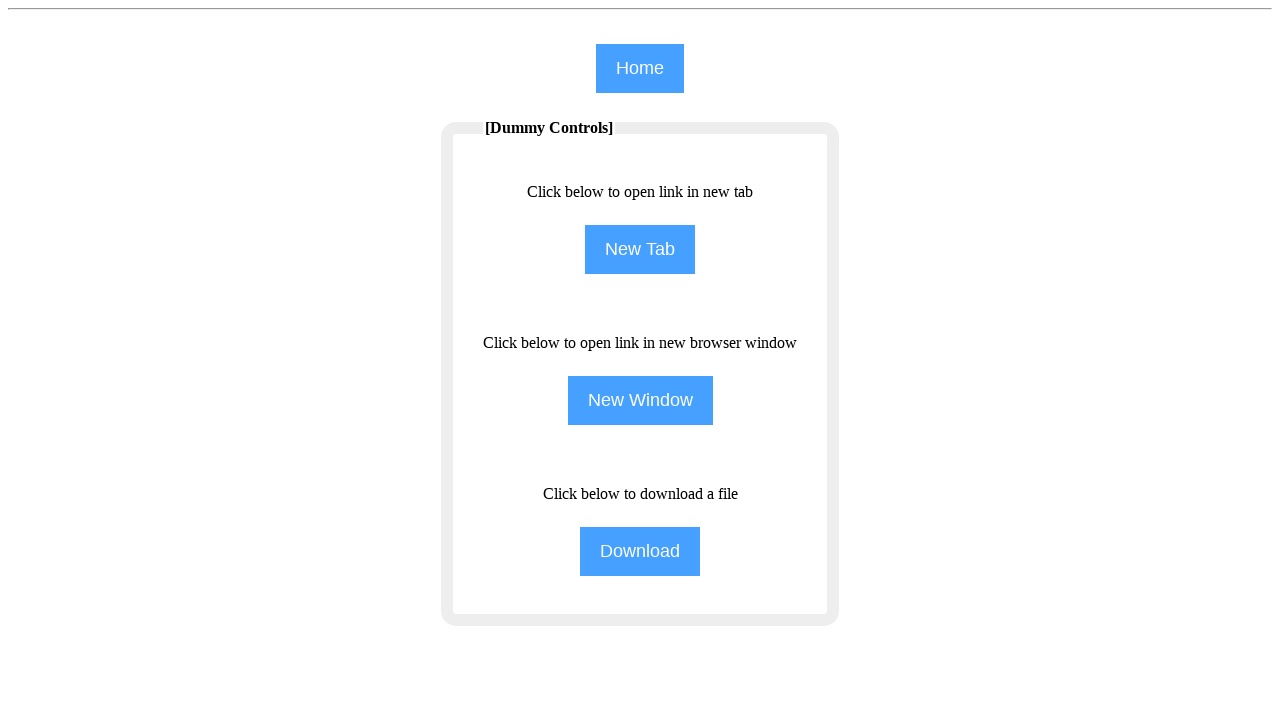

New page load state completed
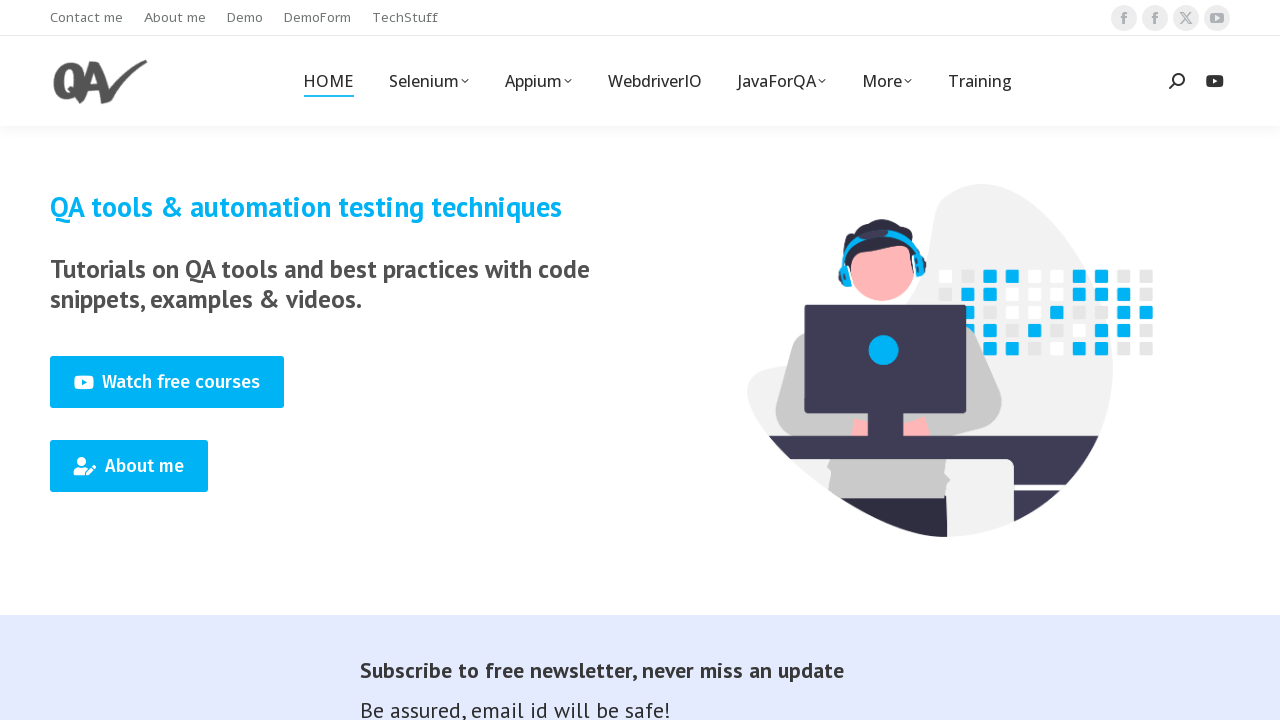

Clicked YouTube link in child window at (1218, 81) on (//a[contains(@class,'mini-contacts')])[1]
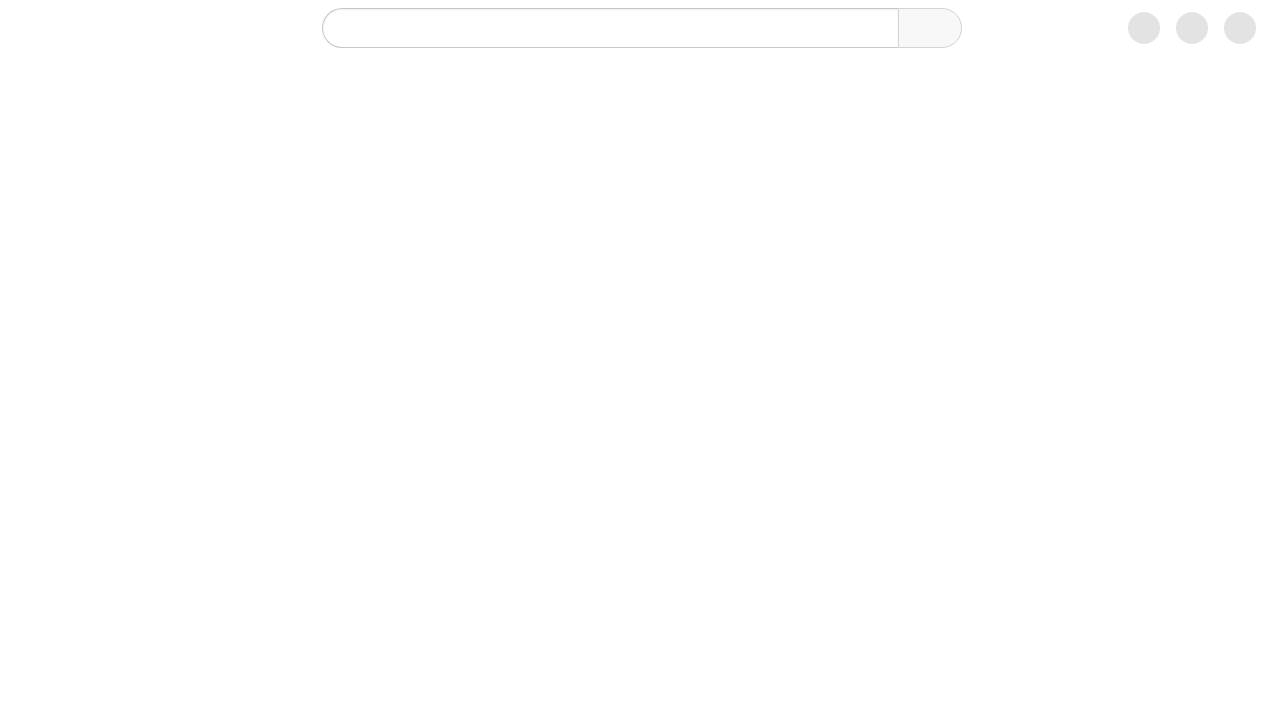

Subscribe button selector appeared on YouTube page
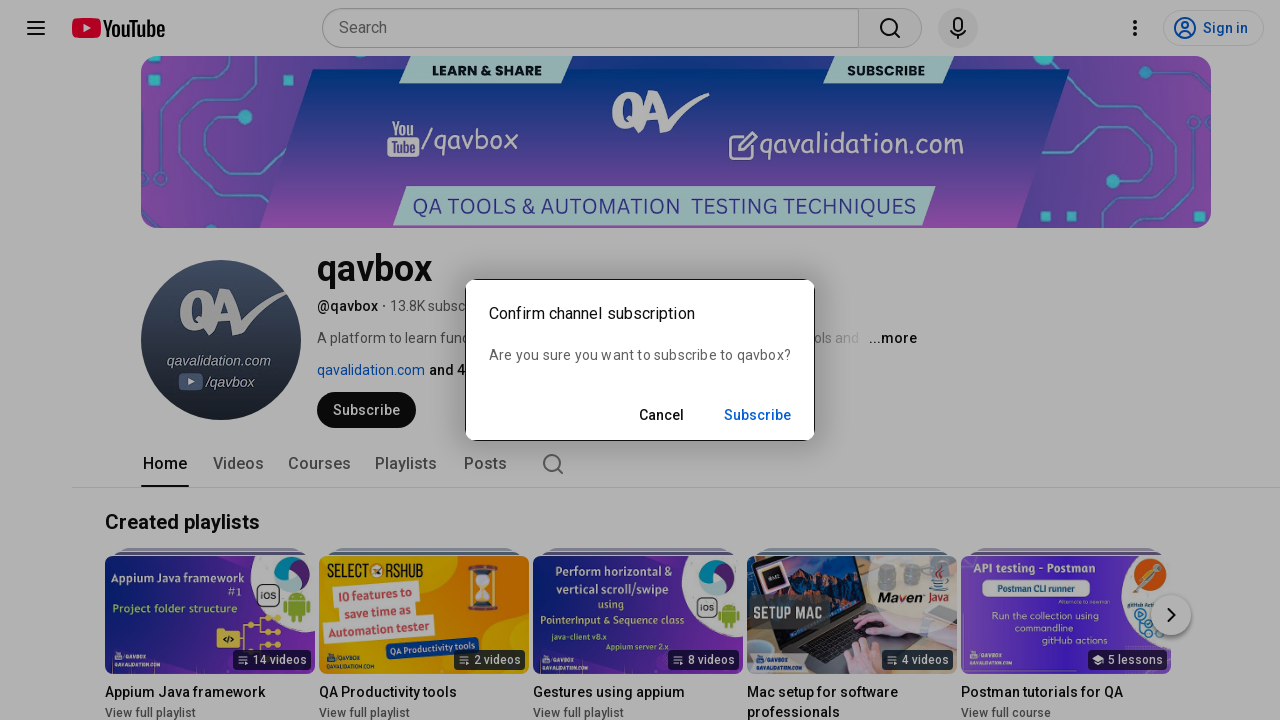

Clicked Subscribe button on YouTube at (758, 415) on xpath=//a[@aria-label='Subscribe']
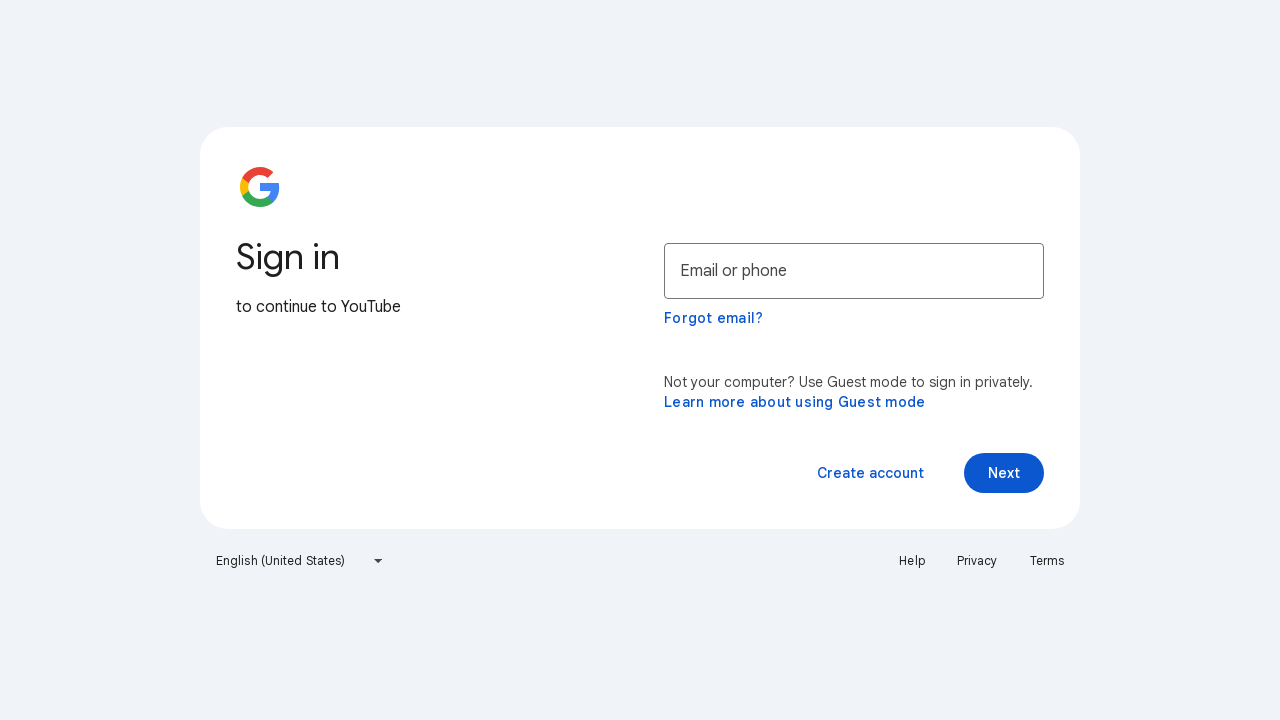

Navigated back on child window
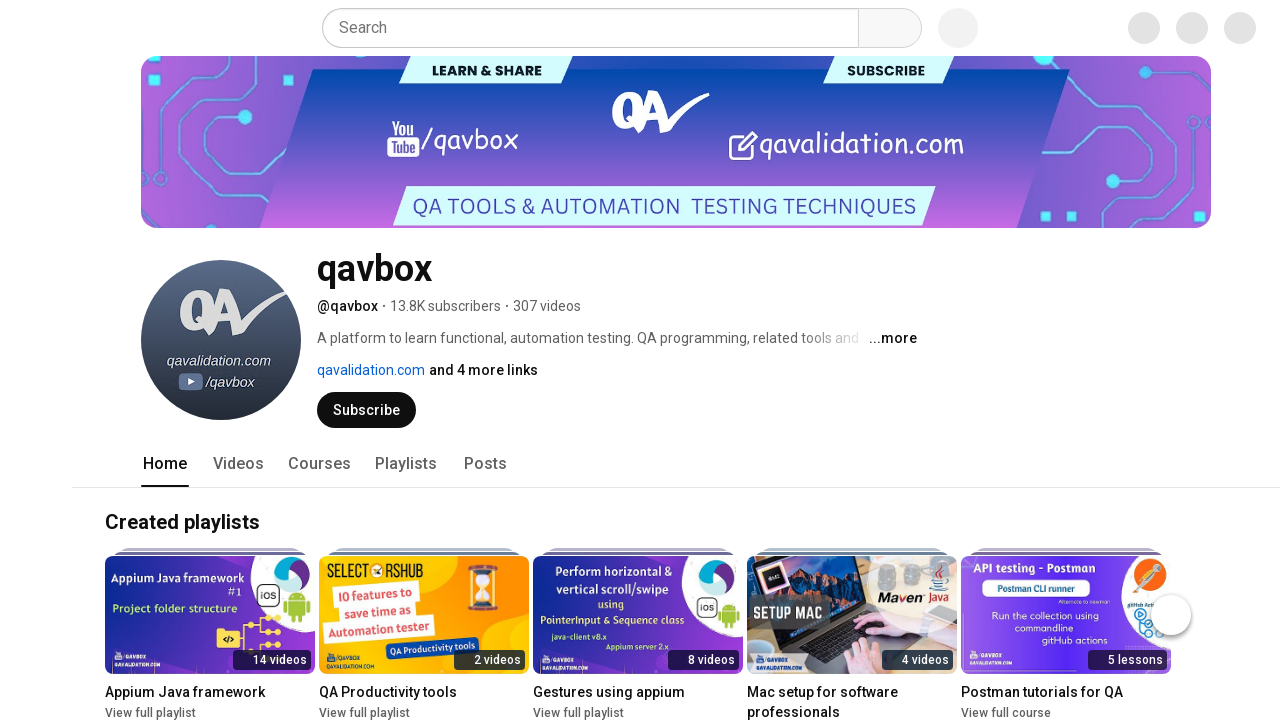

Switched back to main page and clicked 'New Window' button at (640, 400) on (//input[@type='button'])[3]
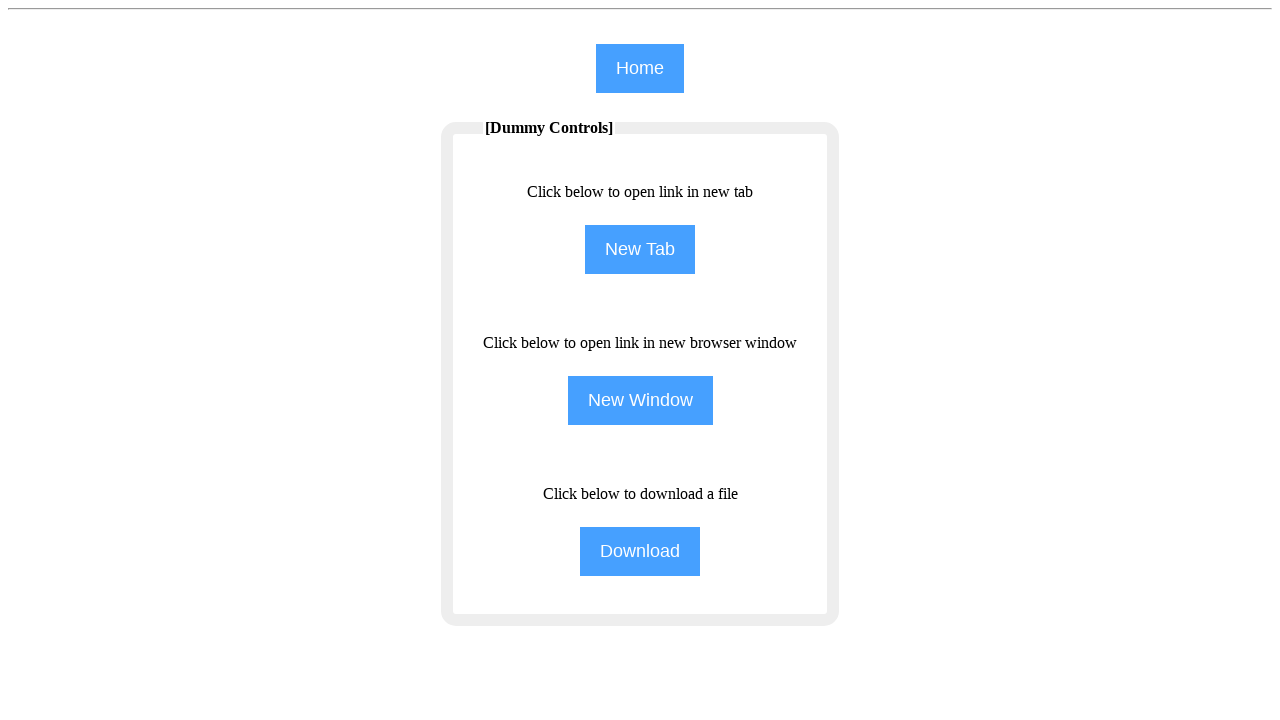

Second new window/tab opened and captured
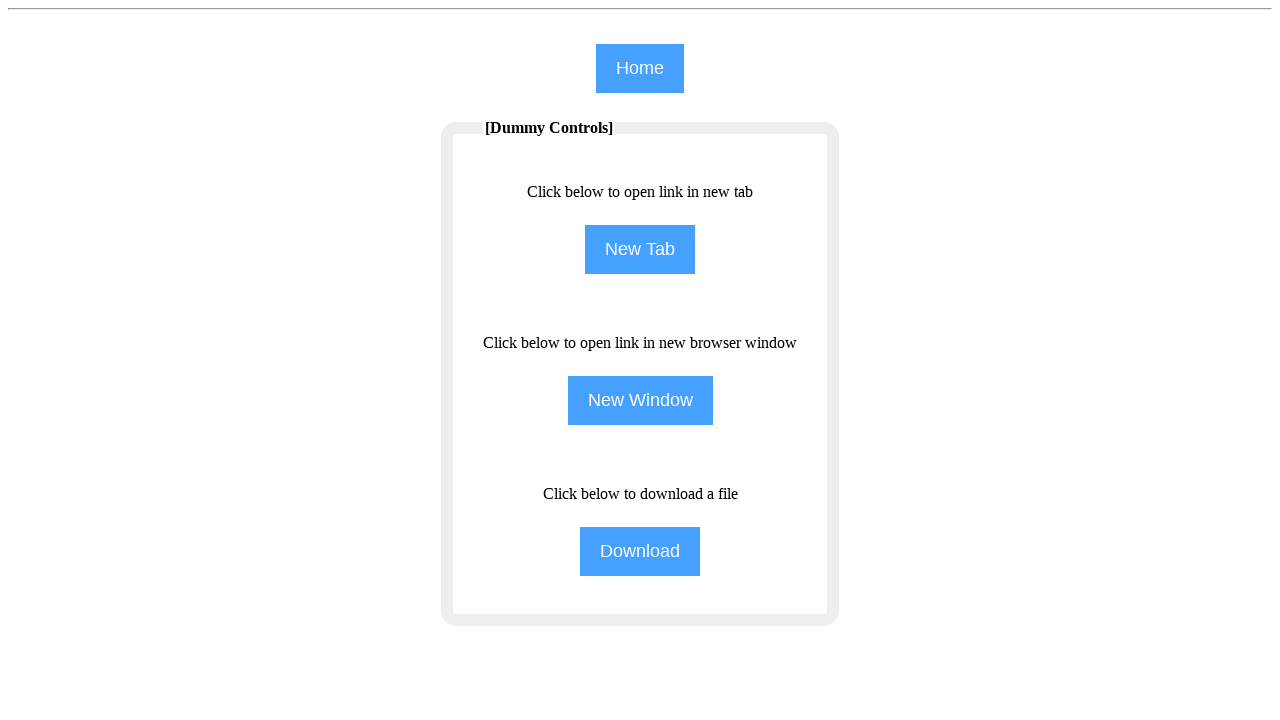

Second new page load state completed
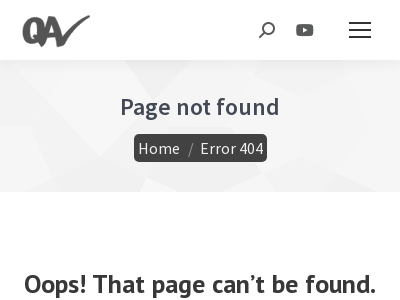

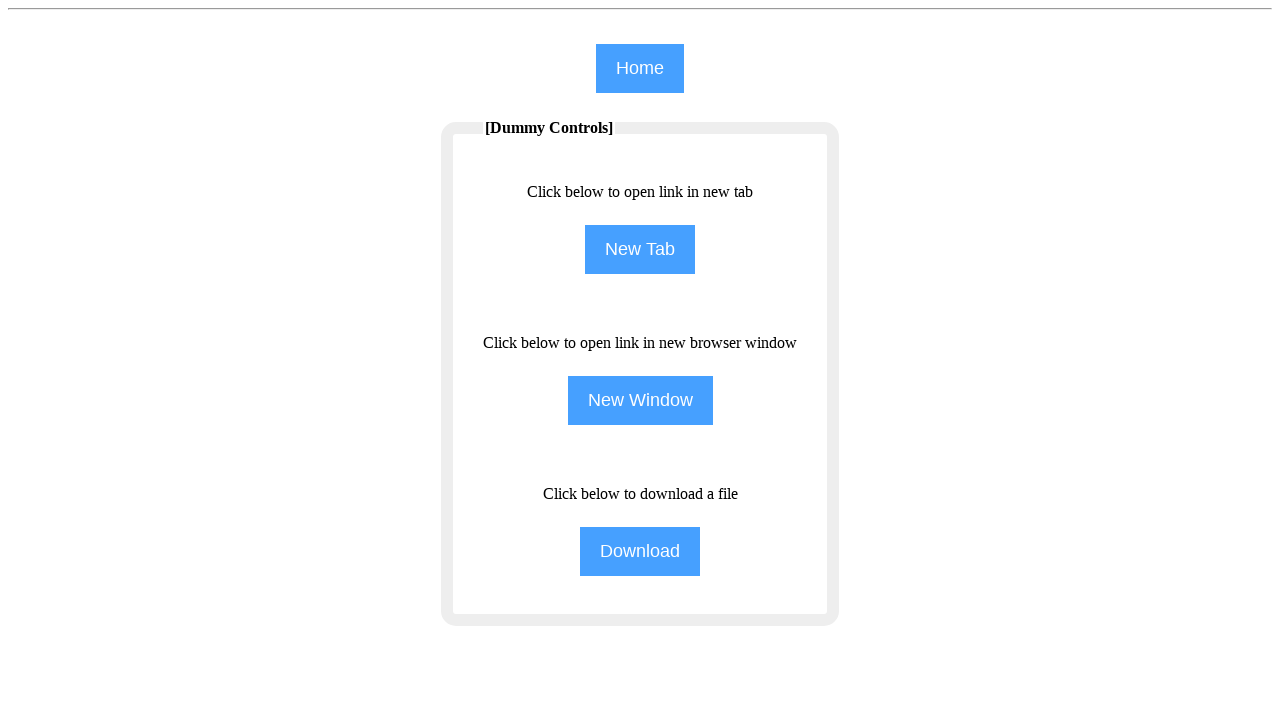